Tests filtering to display only active (incomplete) todo items

Starting URL: https://demo.playwright.dev/todomvc

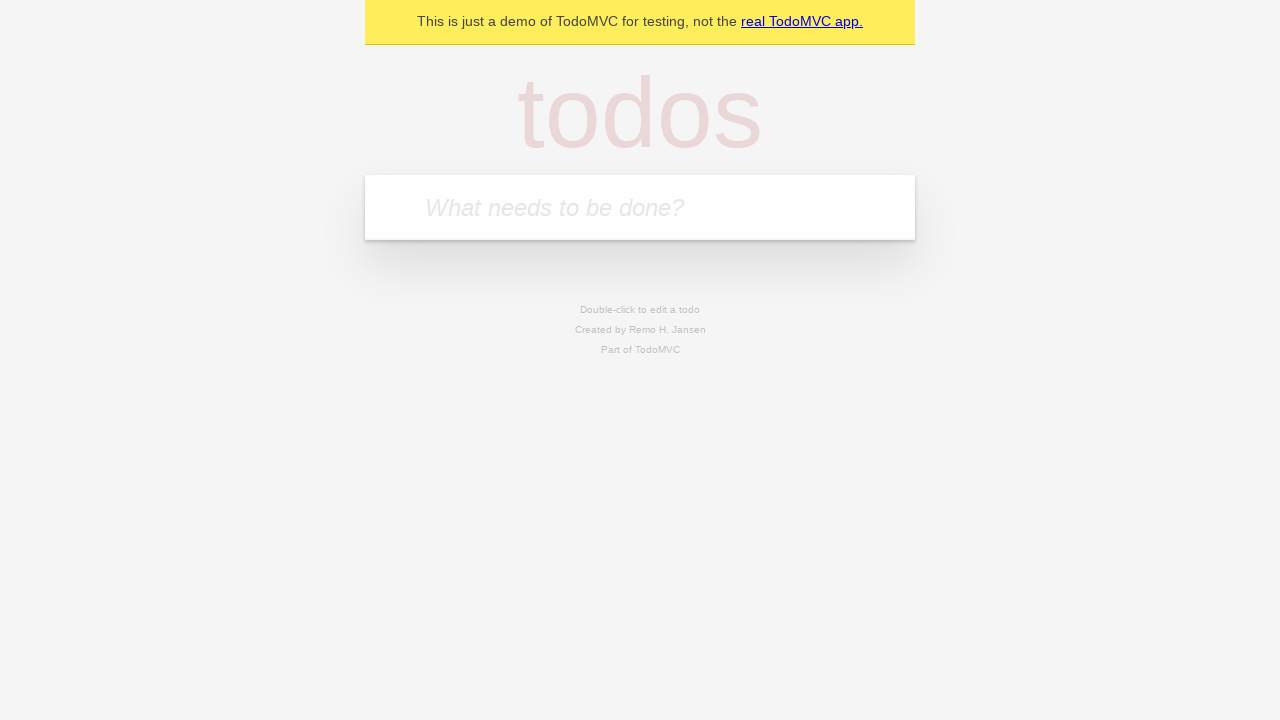

Filled todo input with 'buy some cheese' on internal:attr=[placeholder="What needs to be done?"i]
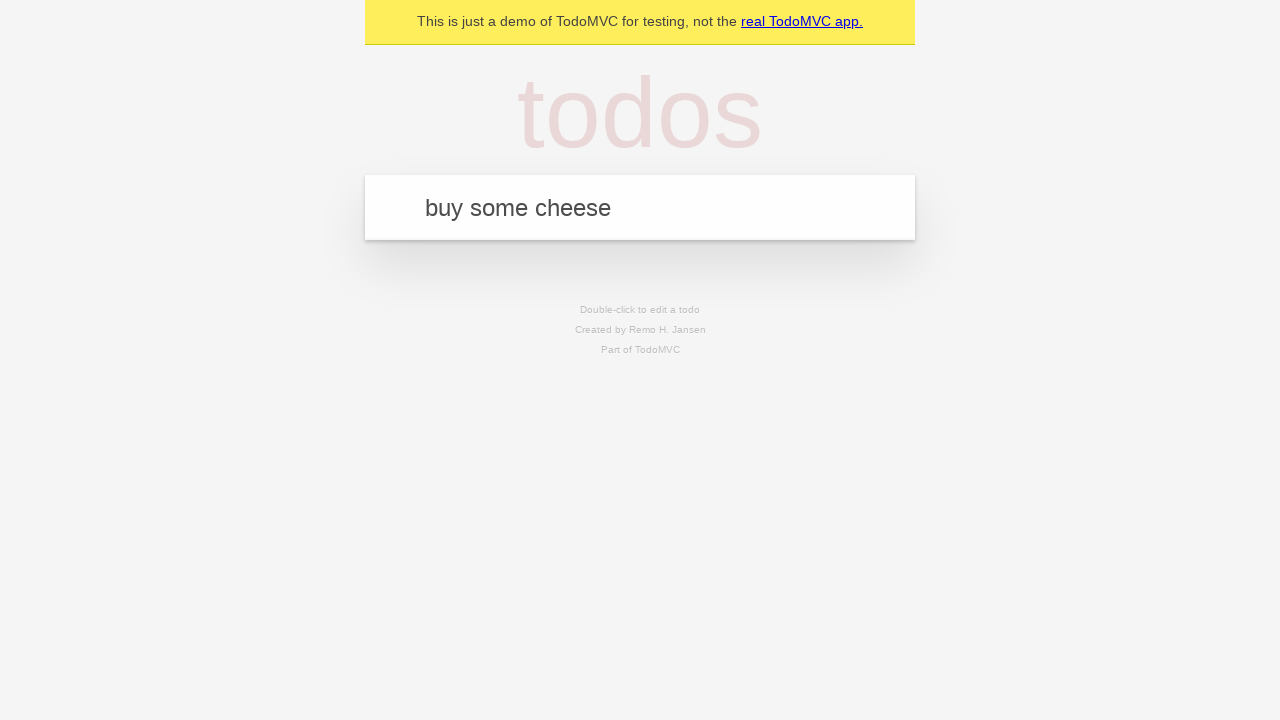

Pressed Enter to add 'buy some cheese' todo on internal:attr=[placeholder="What needs to be done?"i]
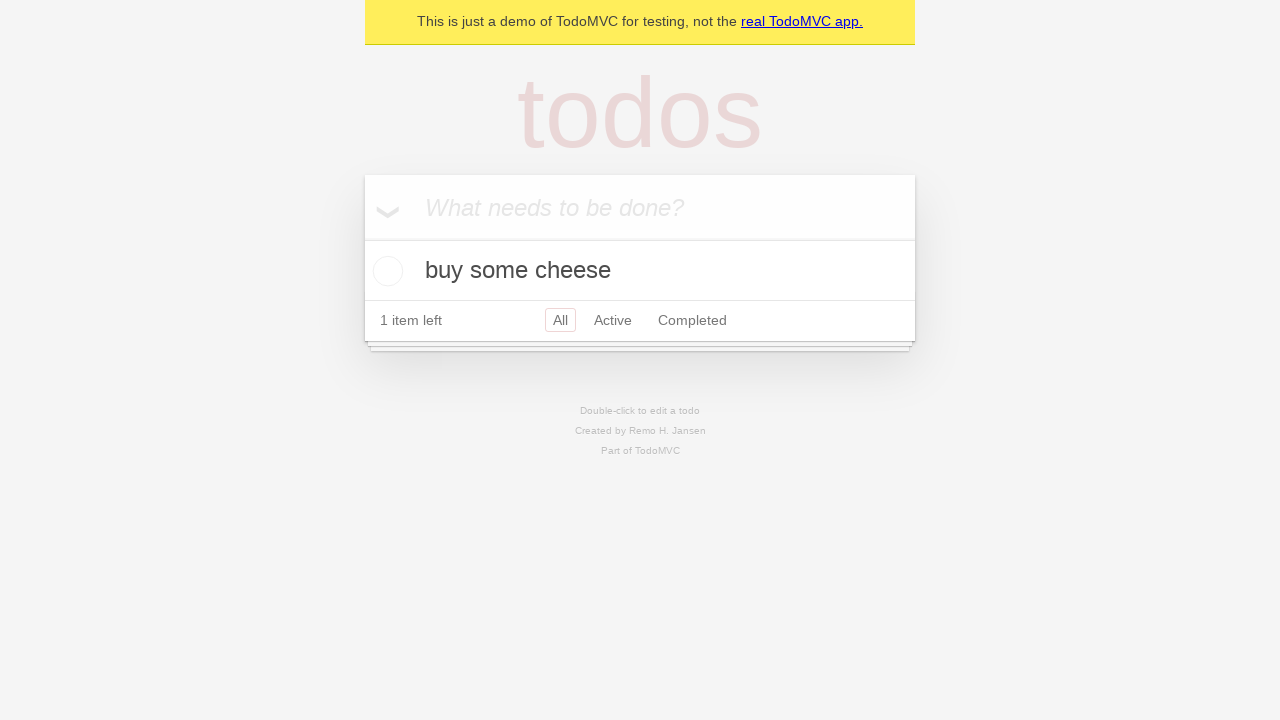

Filled todo input with 'feed the cat' on internal:attr=[placeholder="What needs to be done?"i]
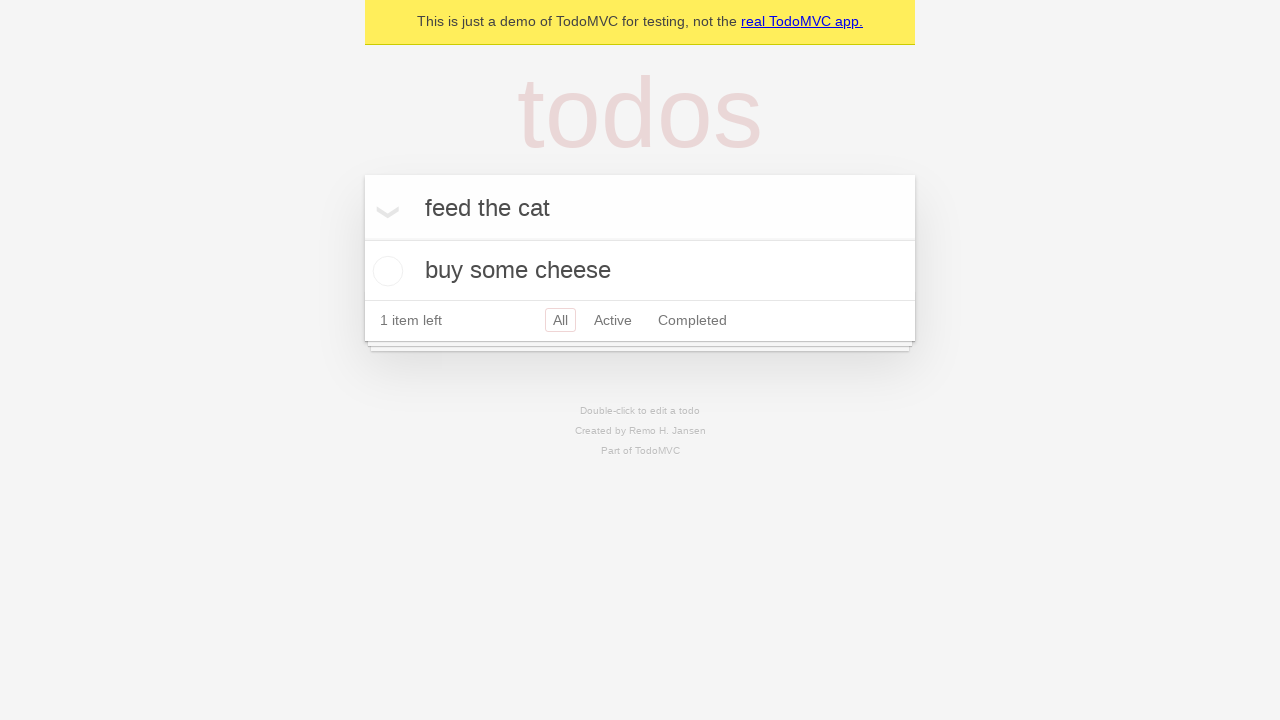

Pressed Enter to add 'feed the cat' todo on internal:attr=[placeholder="What needs to be done?"i]
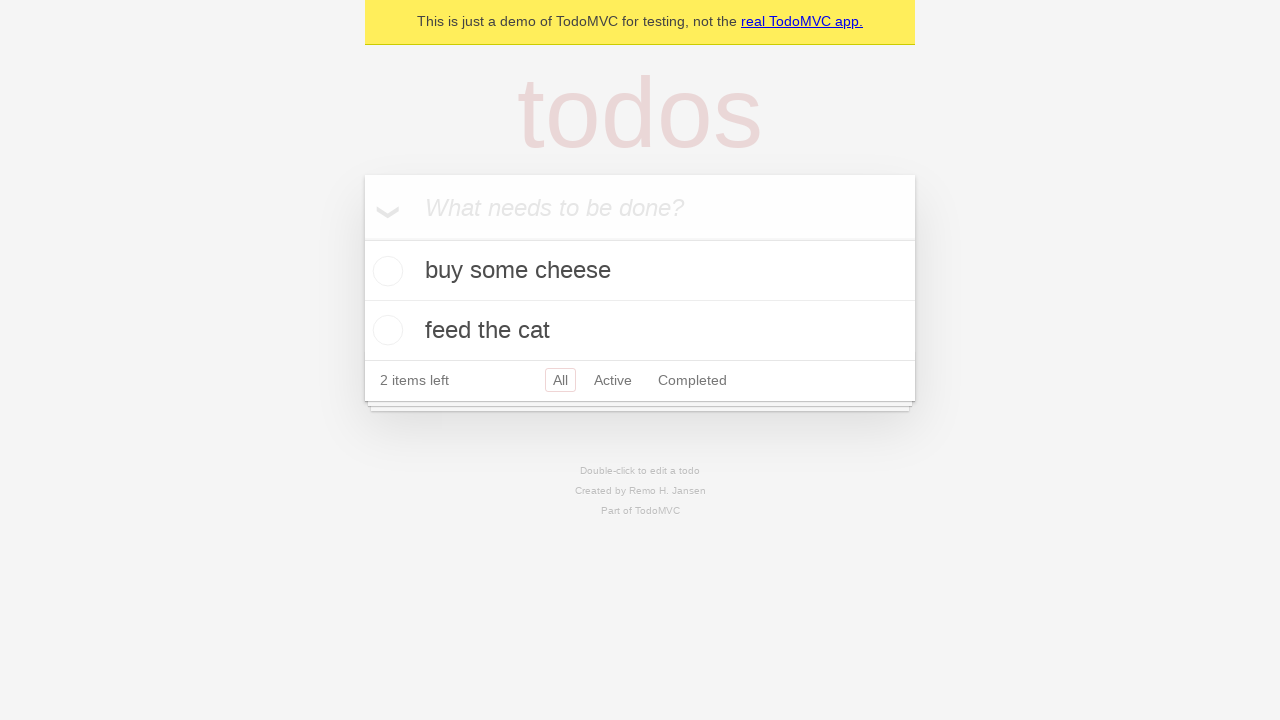

Filled todo input with 'book a doctors appointment' on internal:attr=[placeholder="What needs to be done?"i]
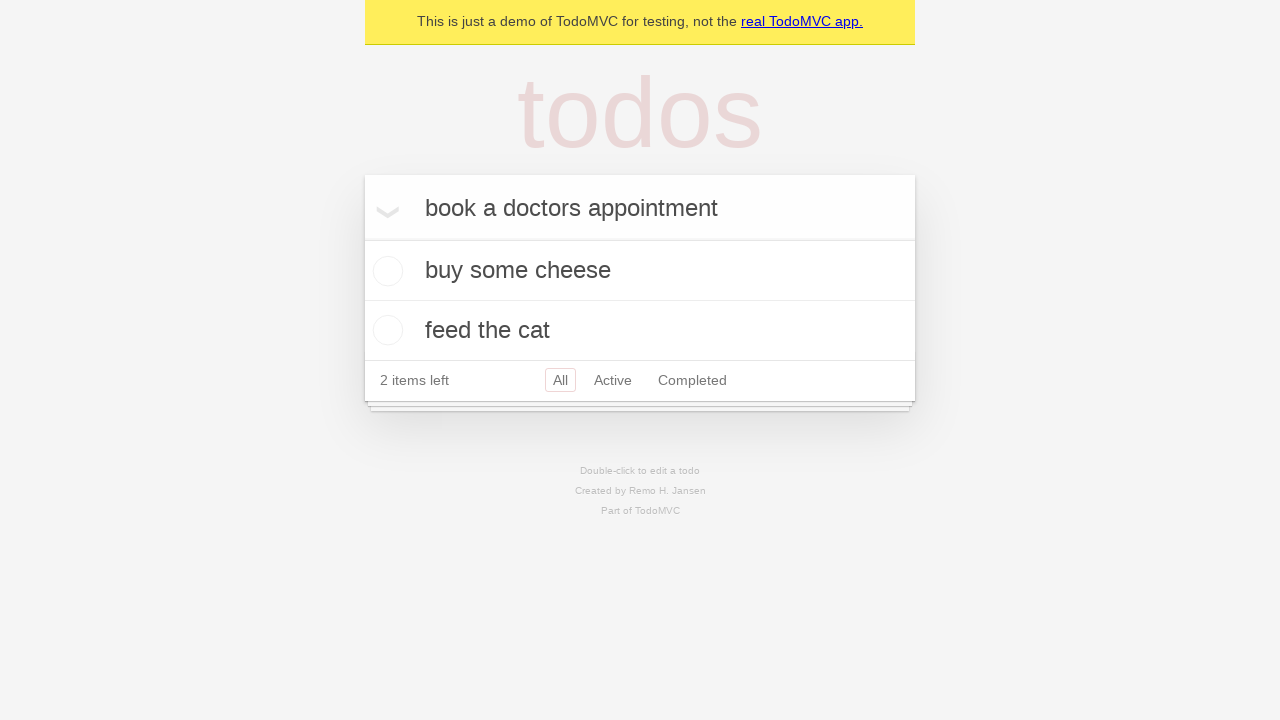

Pressed Enter to add 'book a doctors appointment' todo on internal:attr=[placeholder="What needs to be done?"i]
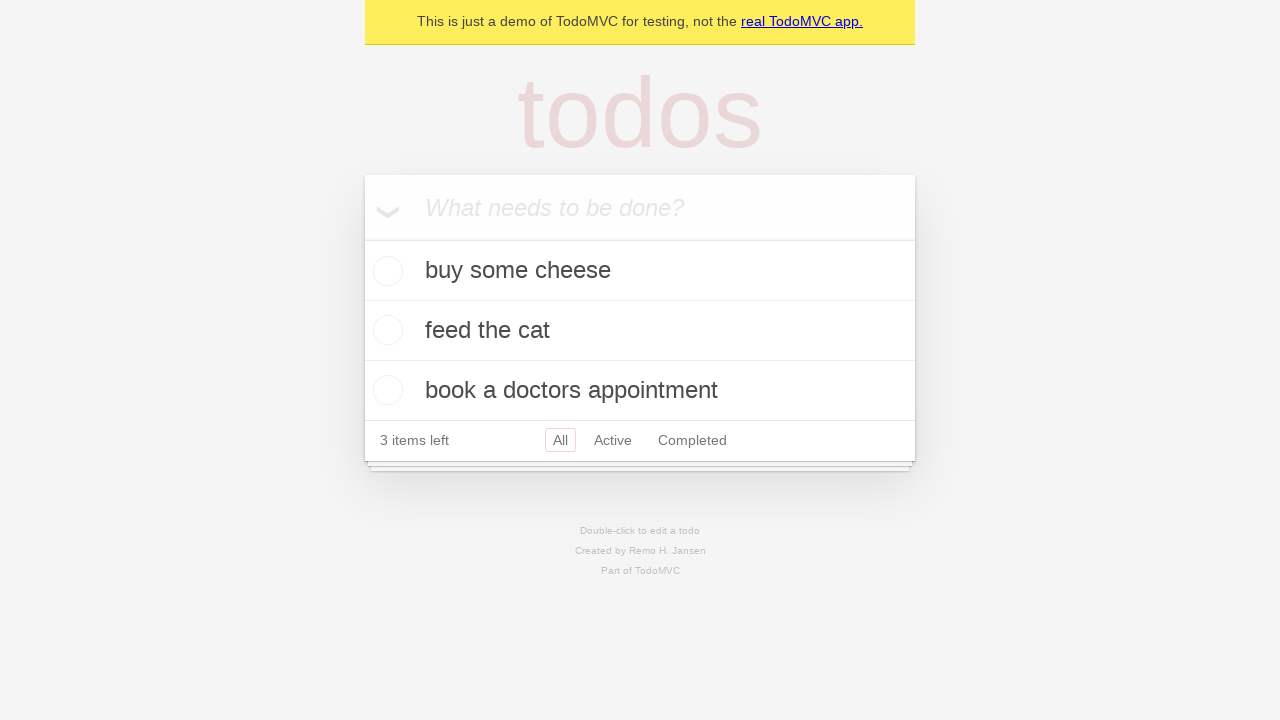

Checked the second todo item 'feed the cat' at (385, 330) on internal:testid=[data-testid="todo-item"s] >> nth=1 >> internal:role=checkbox
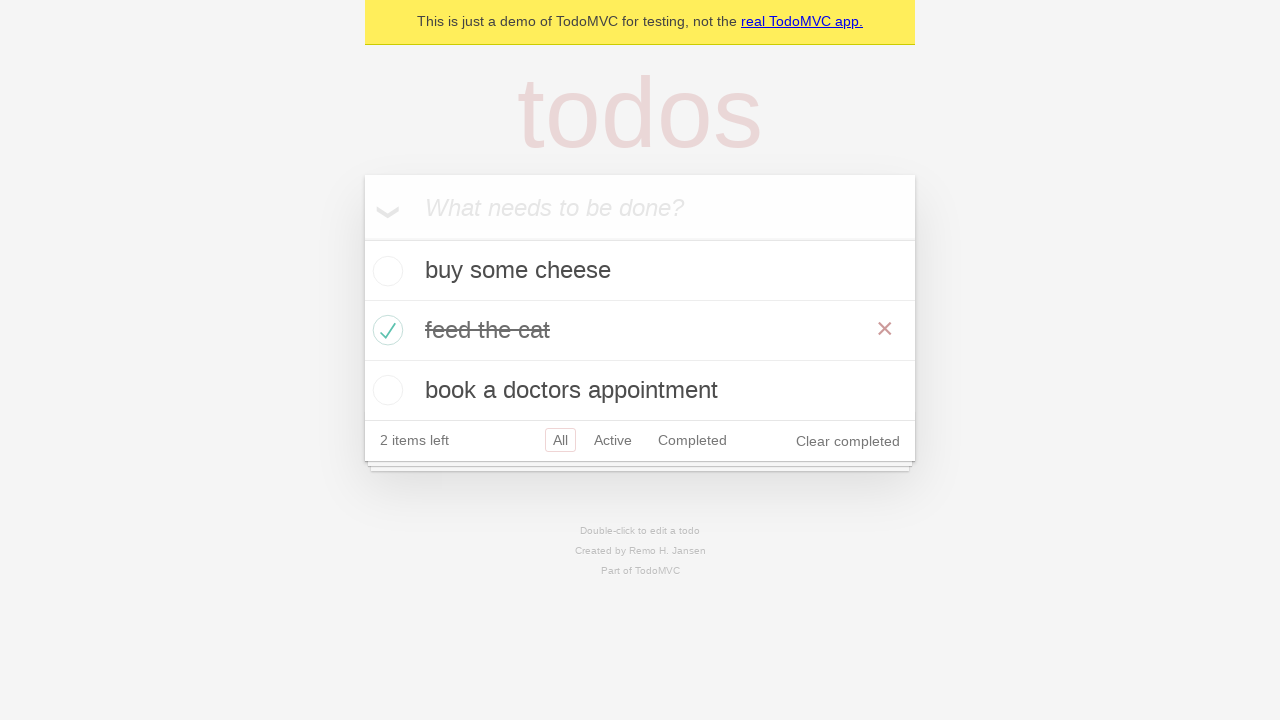

Clicked Active filter to display only incomplete todo items at (613, 440) on internal:role=link[name="Active"i]
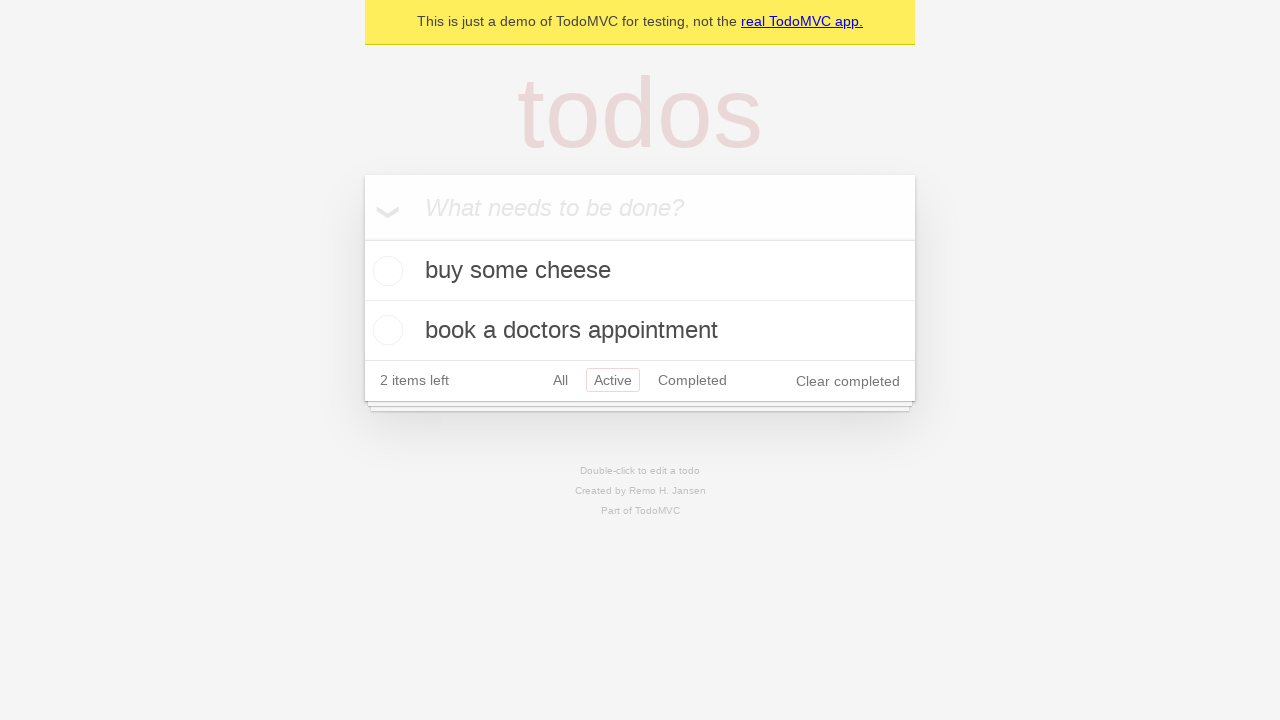

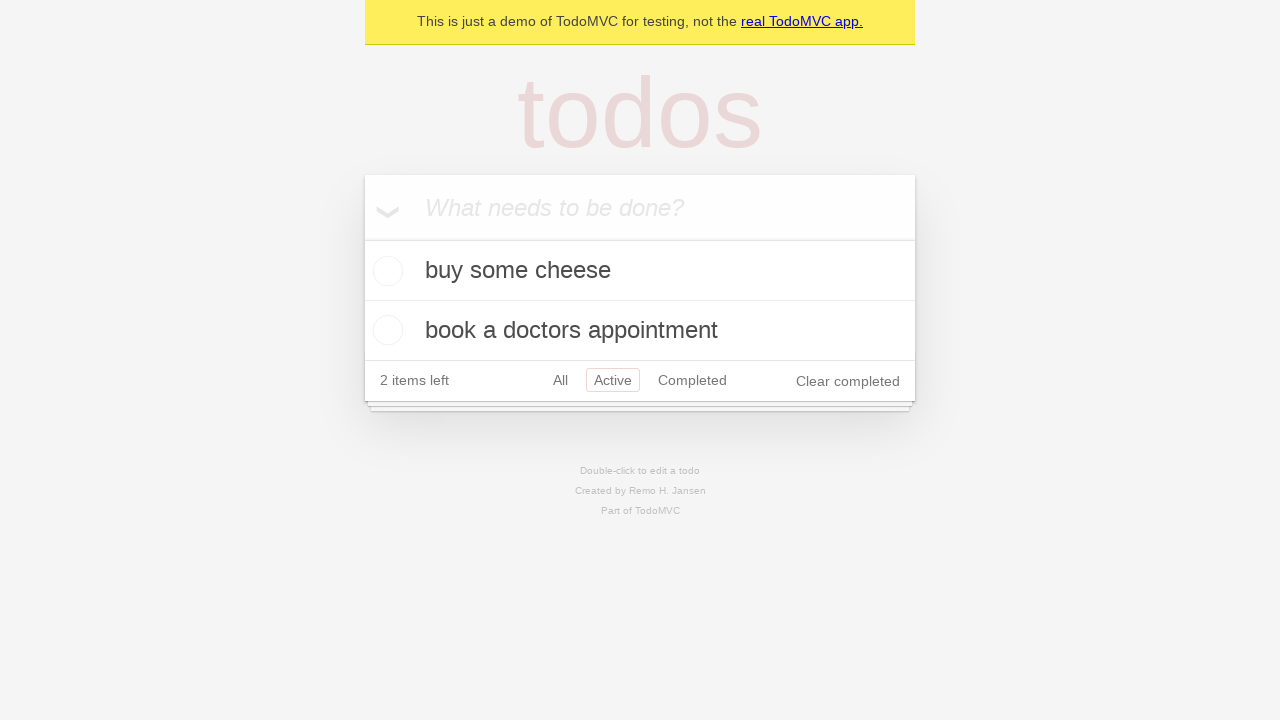